Tests various UI interactions including hiding/showing text elements, handling dialog popups, hovering over elements, and interacting with elements inside an iframe

Starting URL: https://rahulshettyacademy.com/AutomationPractice/

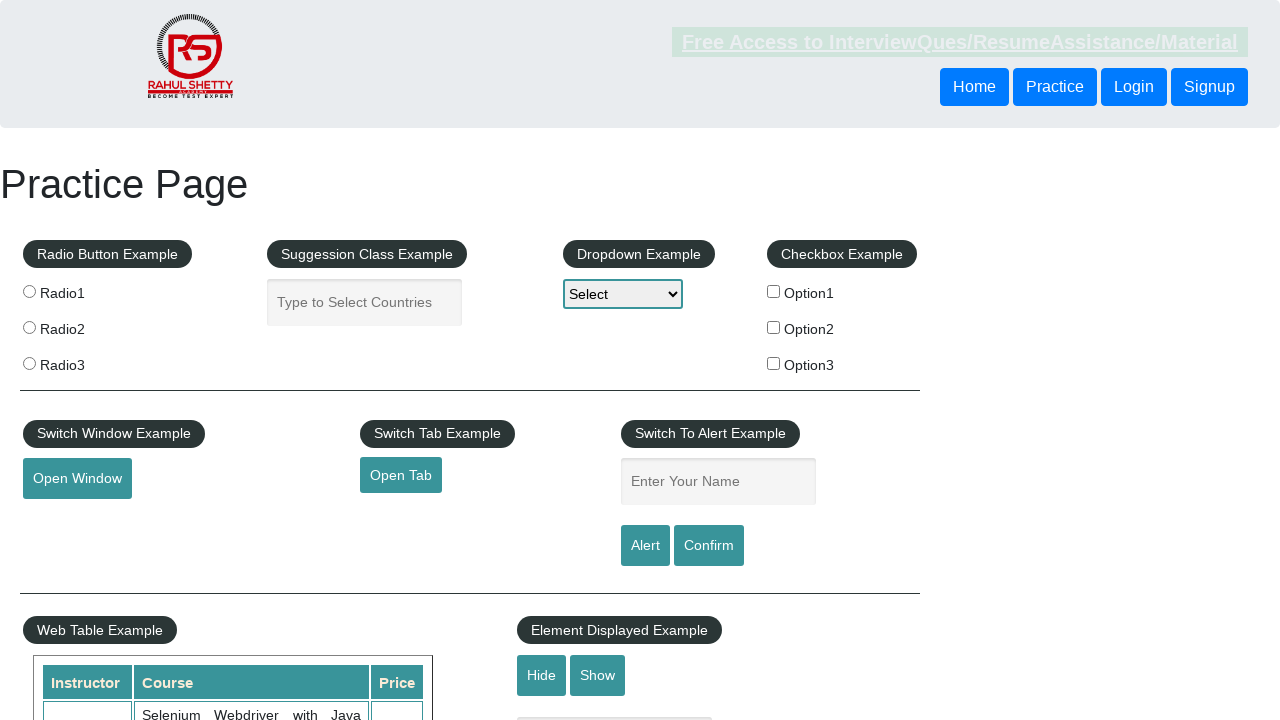

Verified text element is visible
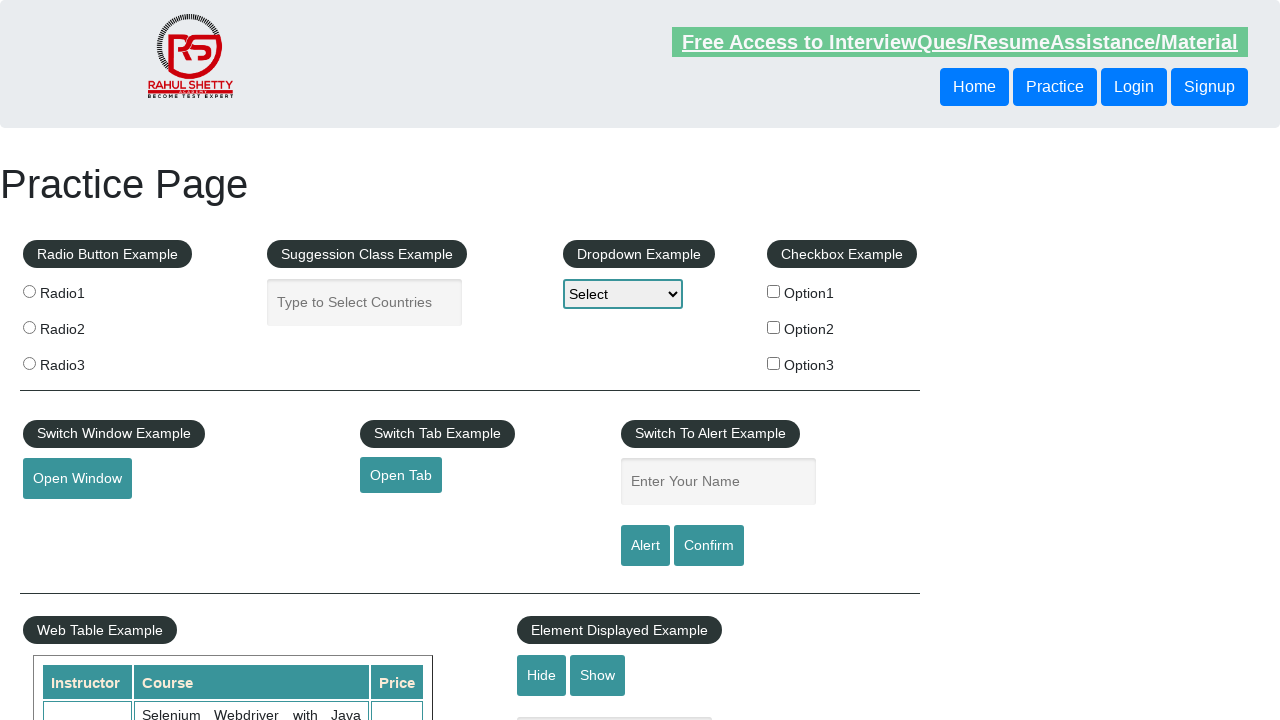

Clicked hide button to hide the text element at (542, 675) on #hide-textbox
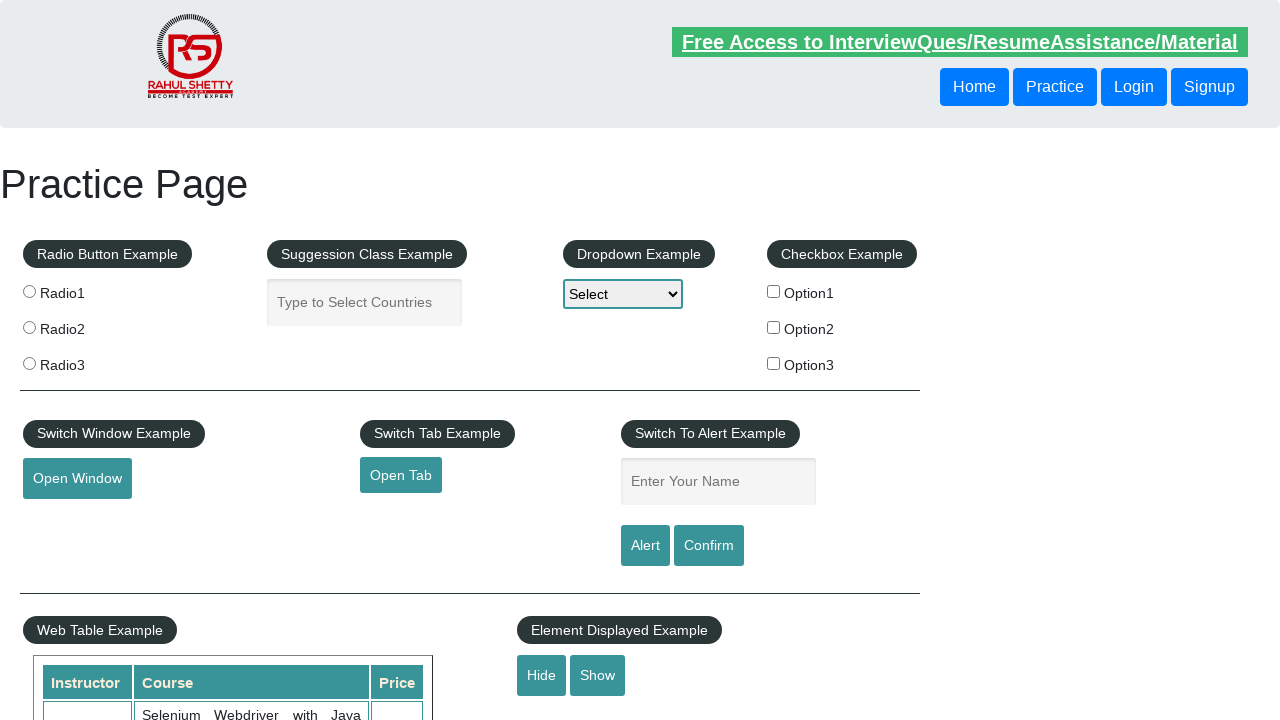

Verified text element is now hidden
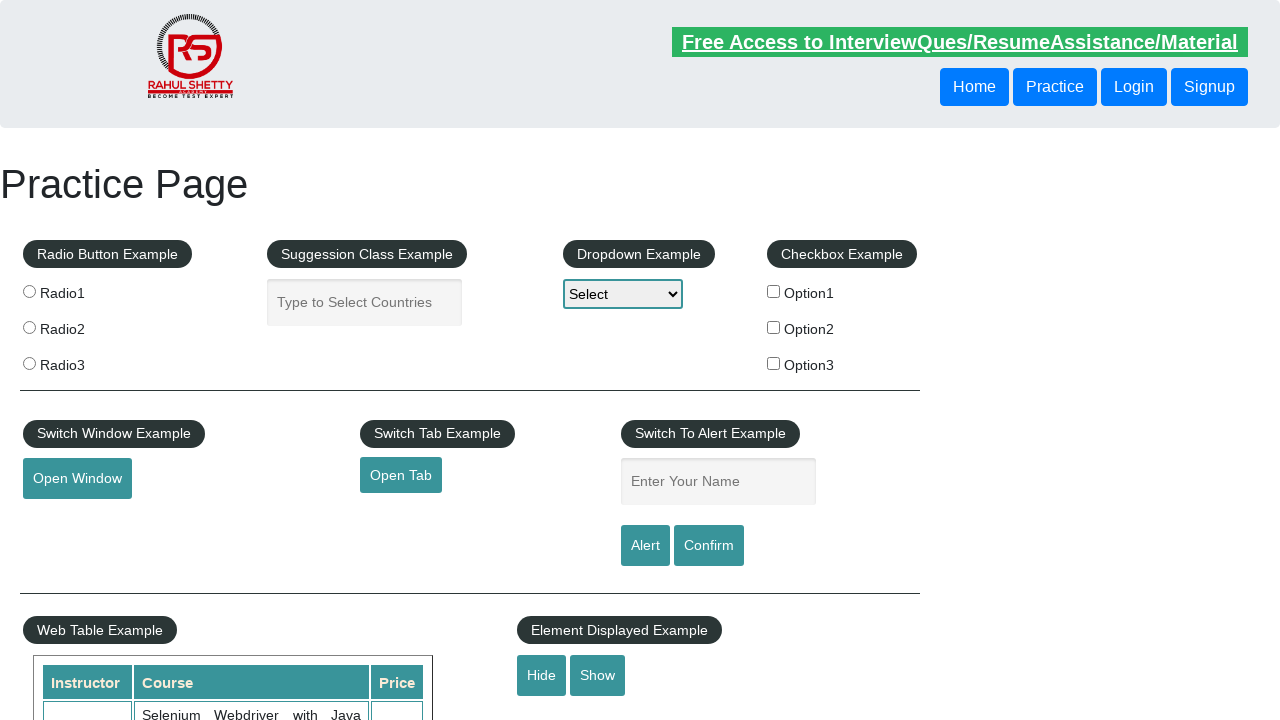

Set up dialog handler to accept alerts and confirmations
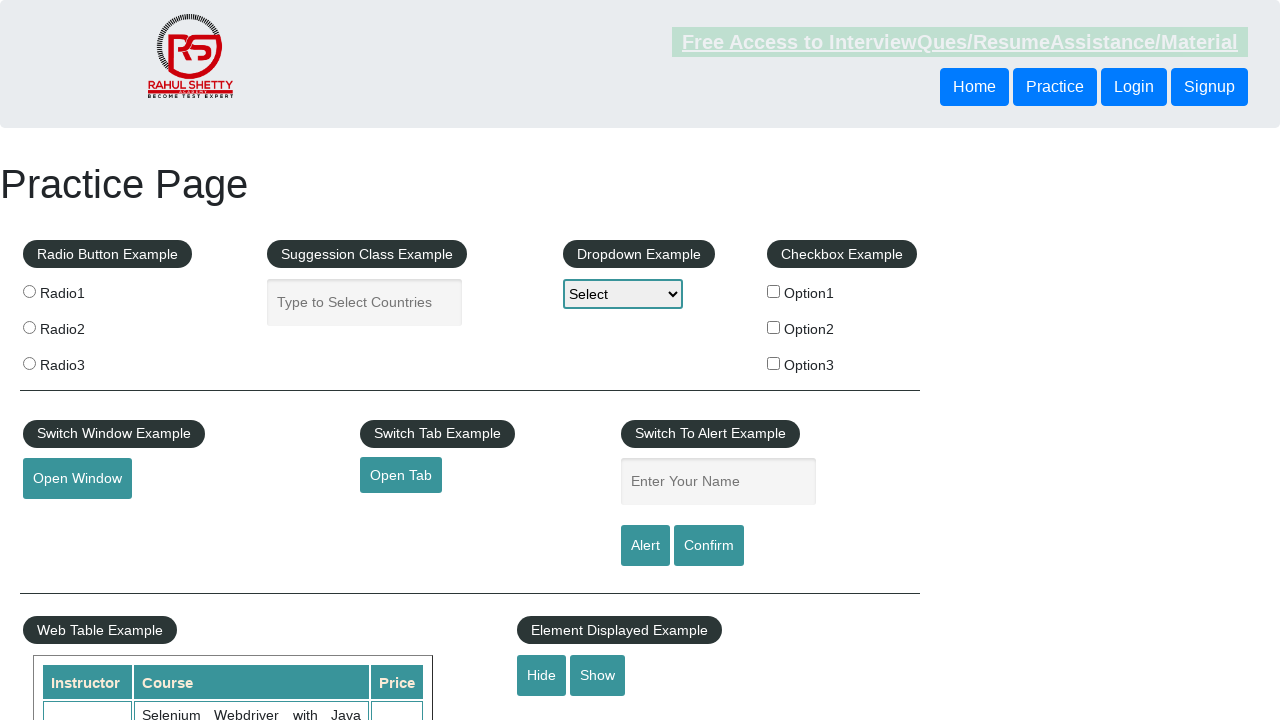

Clicked confirm button which triggered a dialog at (709, 546) on #confirmbtn
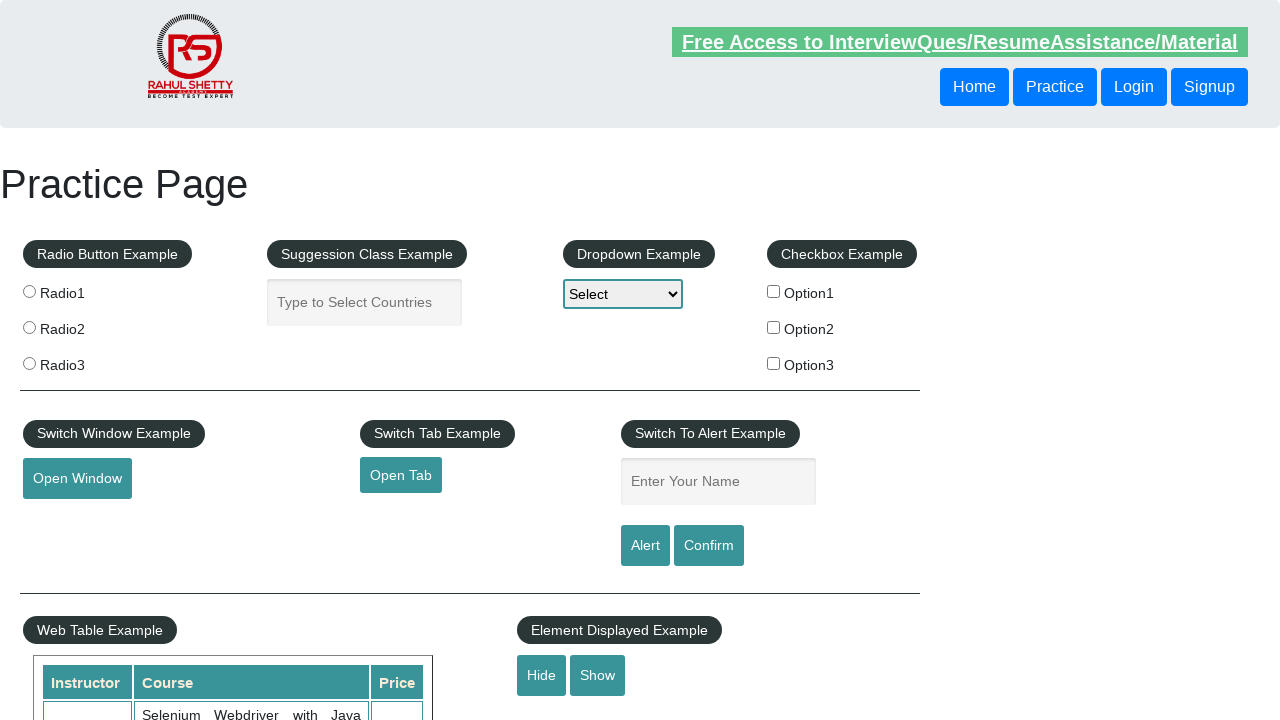

Hovered over mouse hover element at (83, 361) on #mousehover
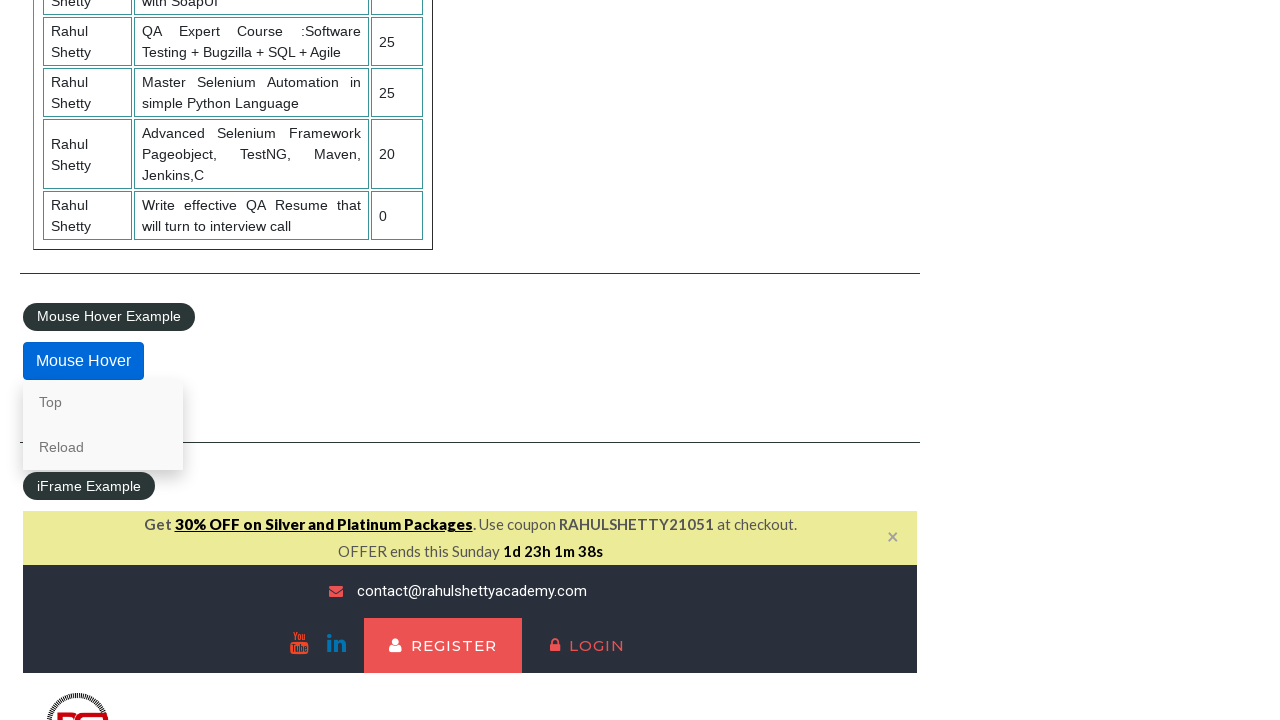

Clicked on lifetime access link inside iframe at (307, 360) on #courses-iframe >> internal:control=enter-frame >> li a[href*='lifetime']:visibl
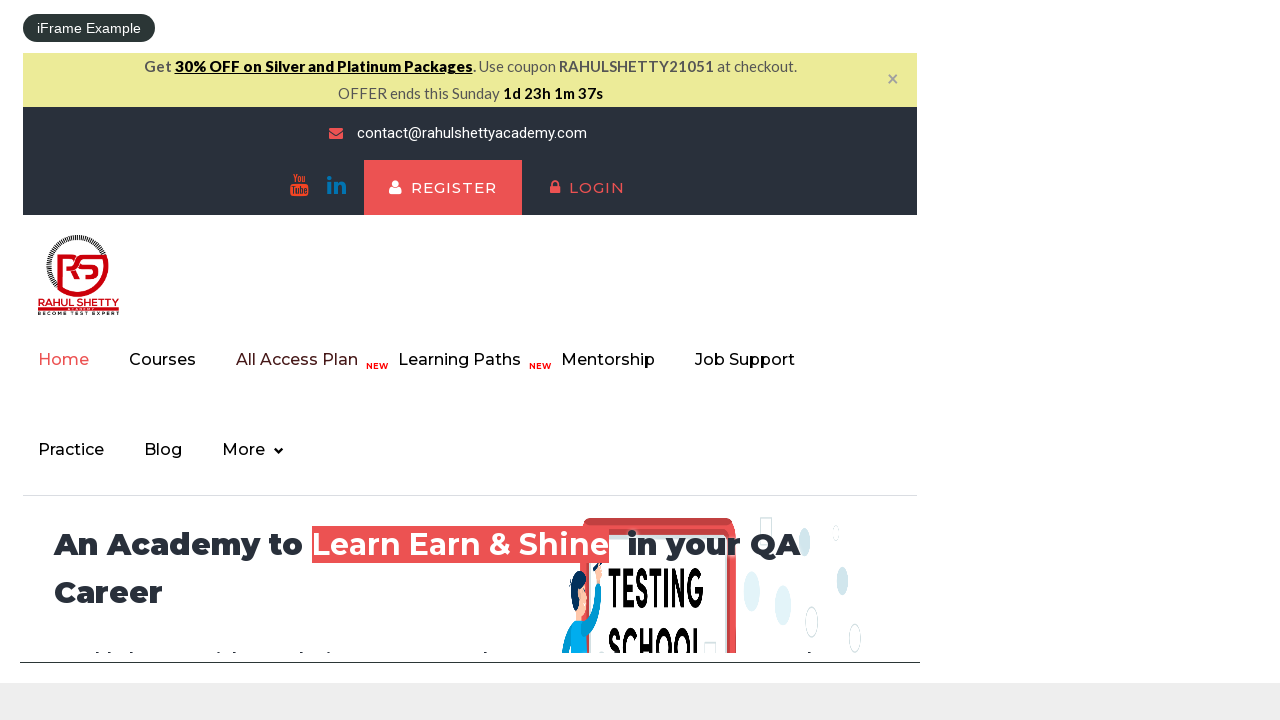

Waited for text to load in iframe
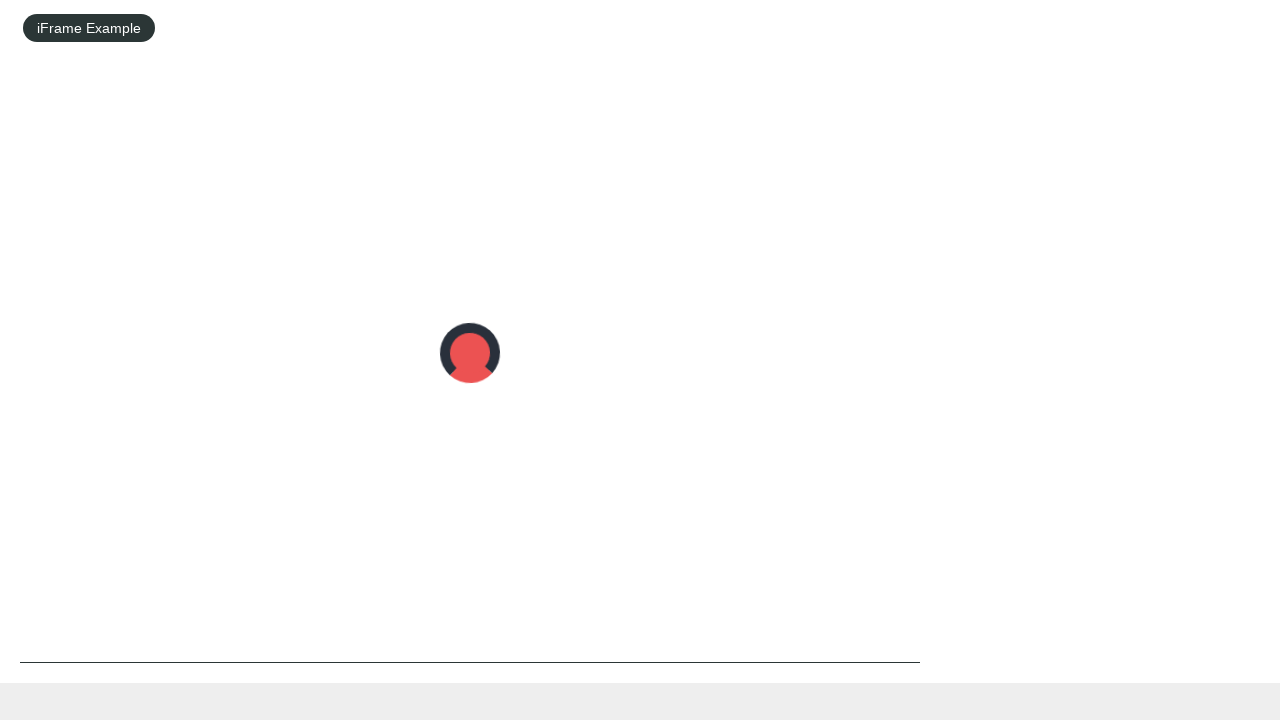

Verified colored span element is visible in iframe
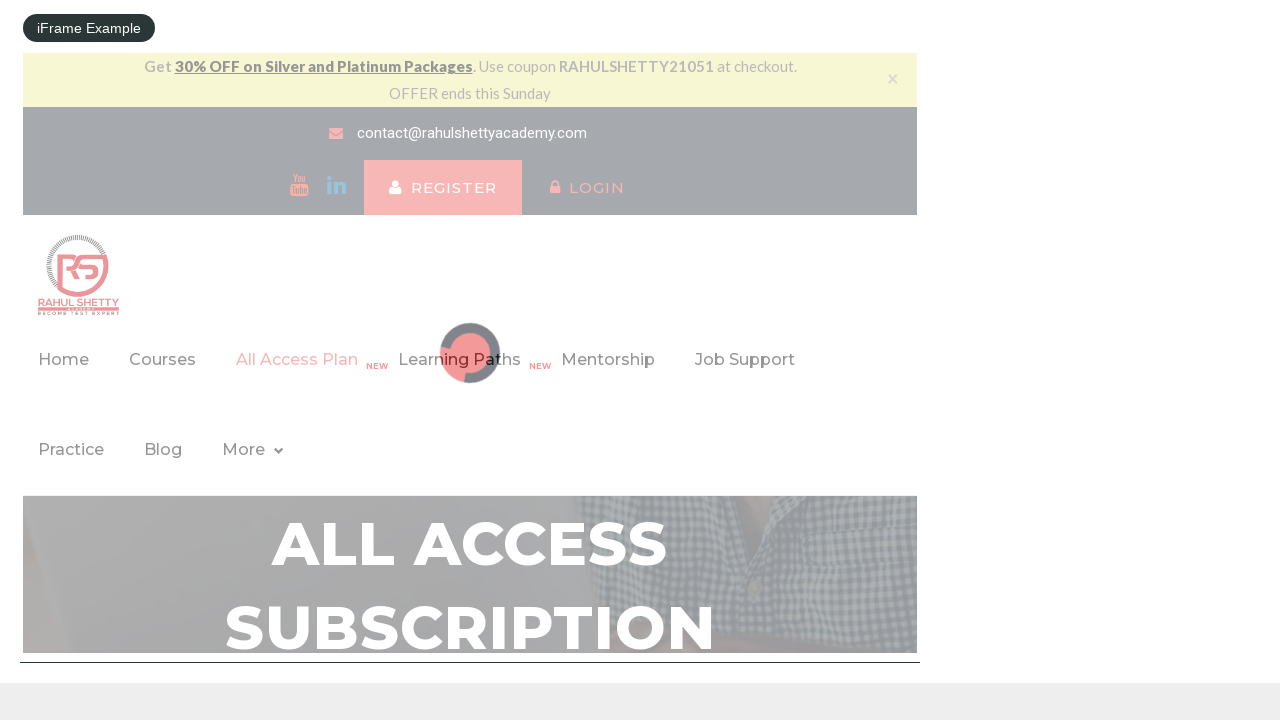

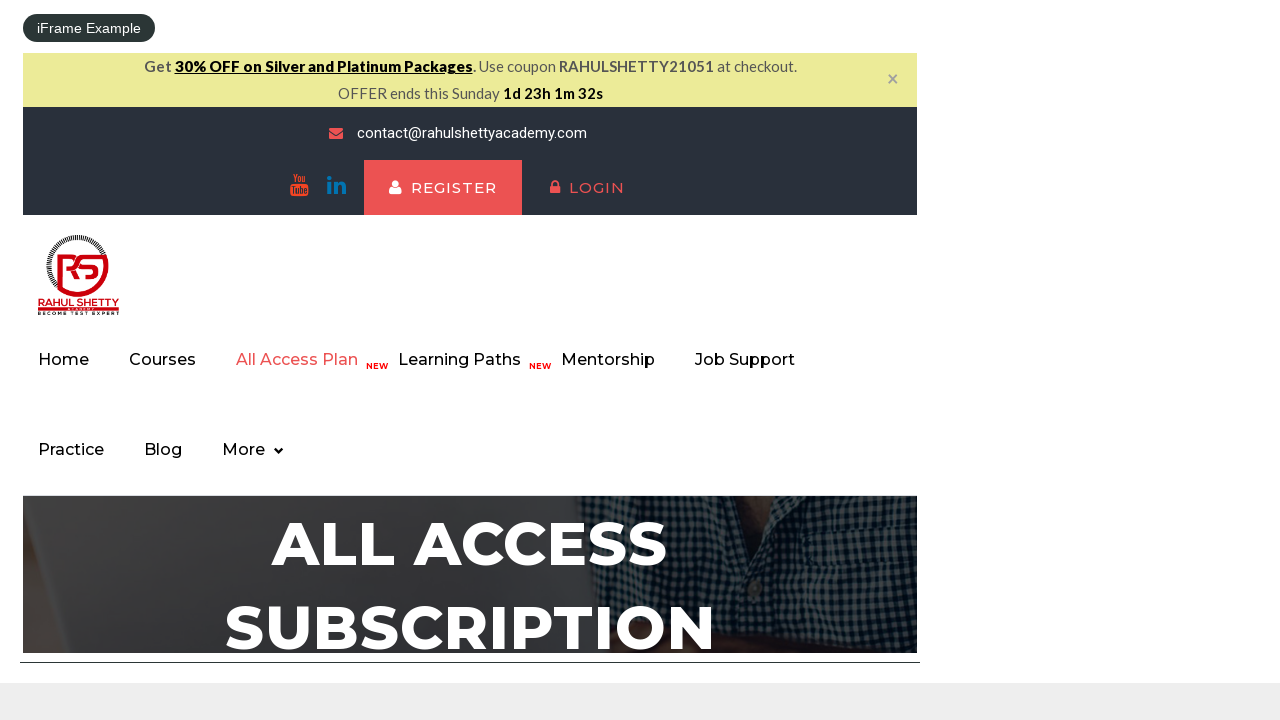